Tests the text input functionality on UI Testing Playground by entering text into an input field, clicking a button, and verifying the button text changes to the entered value

Starting URL: http://uitestingplayground.com/textinput

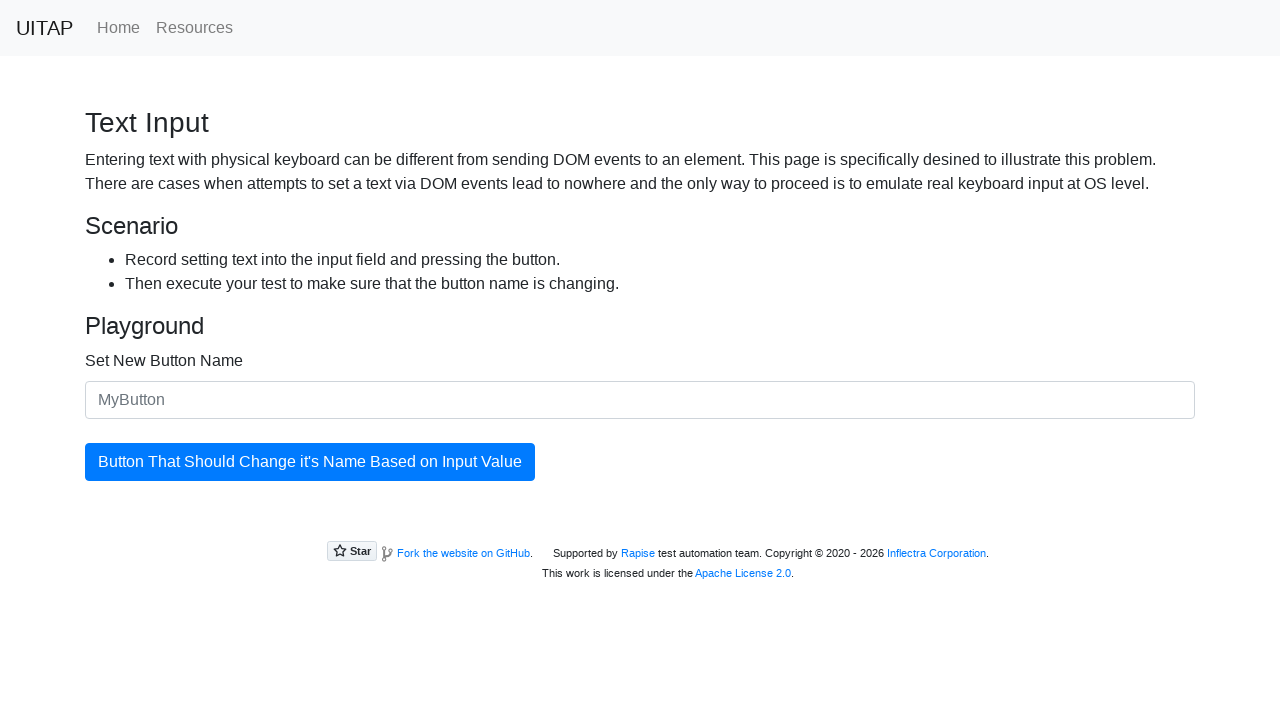

Waited for input field #newButtonName to be available
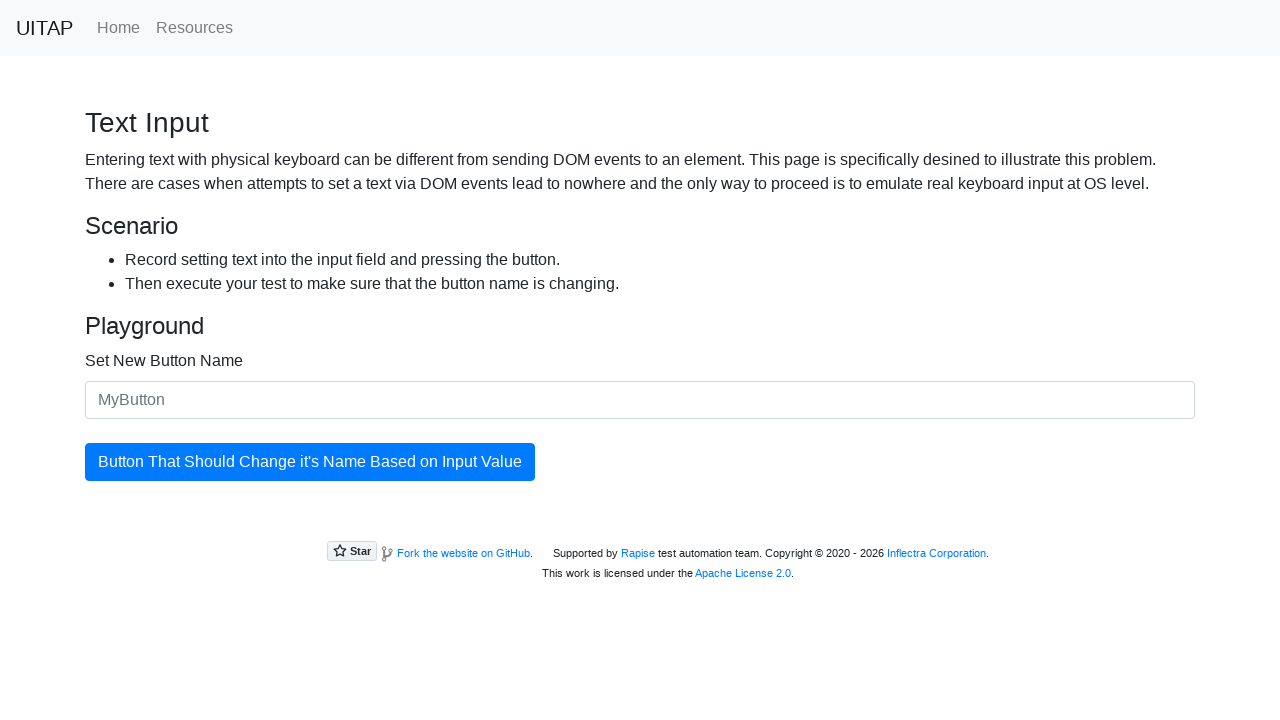

Filled input field with text 'SkyPro' on #newButtonName
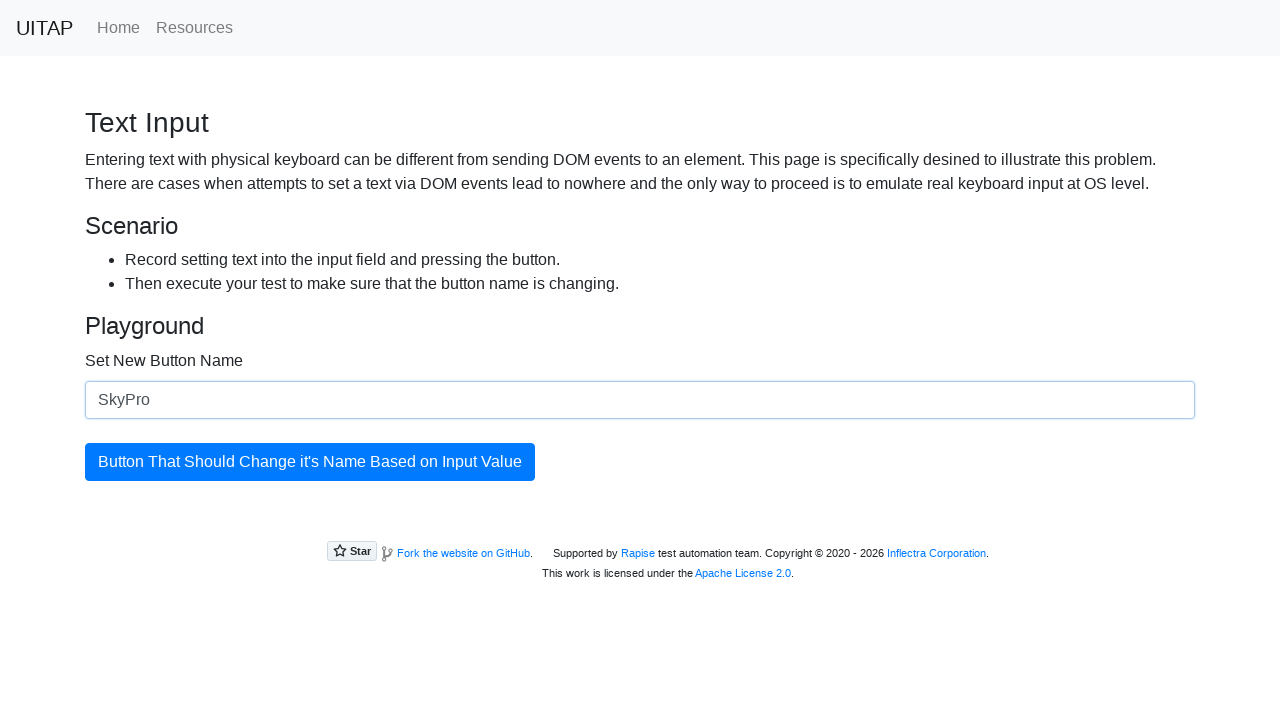

Clicked the updating button to apply the new text at (310, 462) on #updatingButton
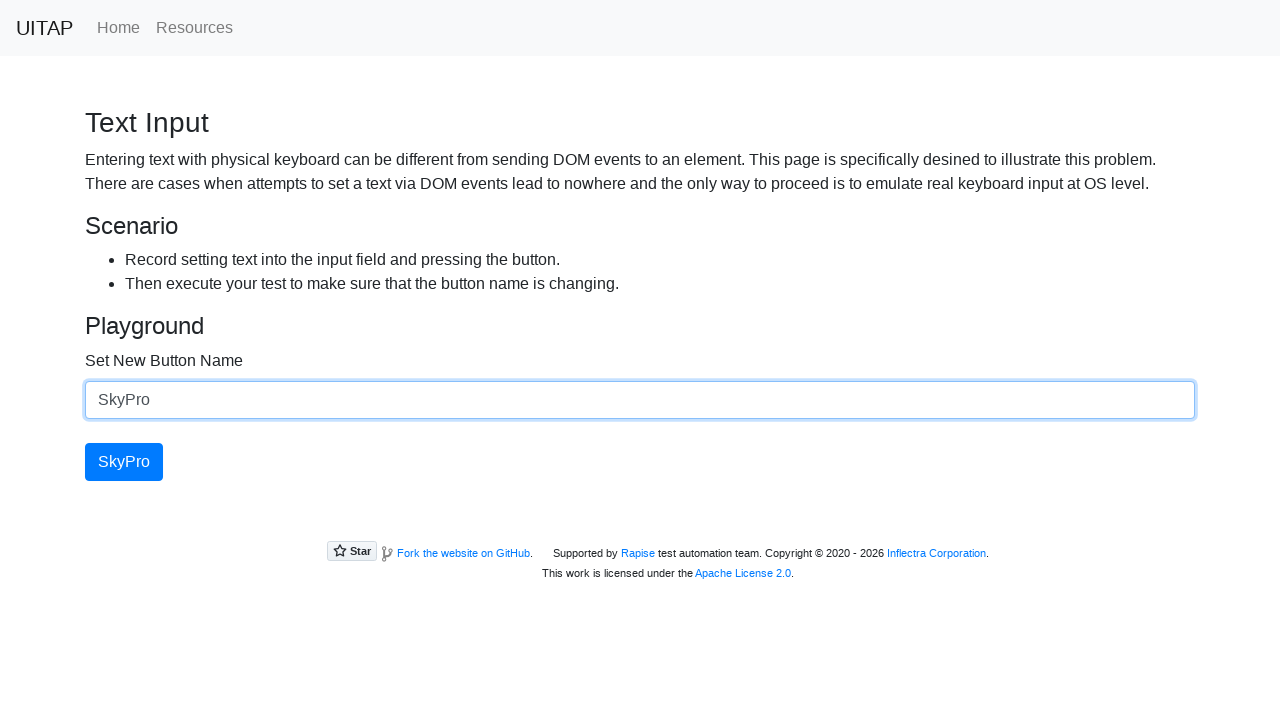

Verified button text changed to 'SkyPro'
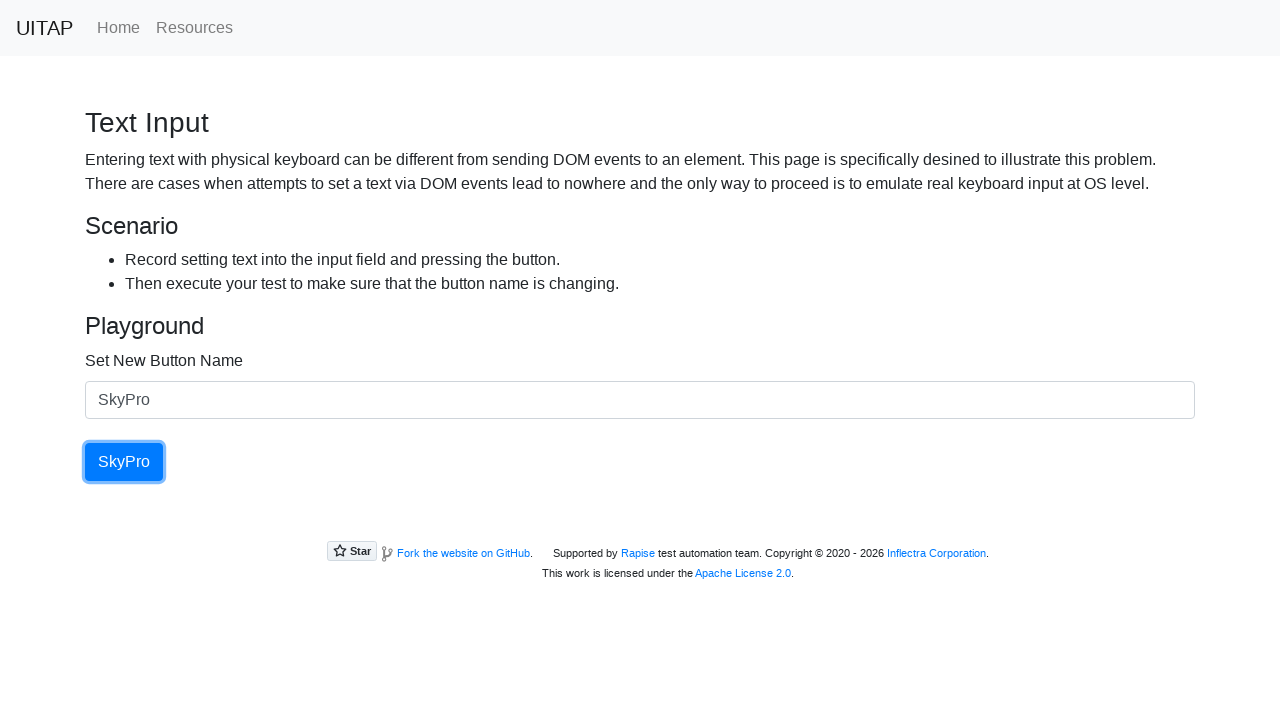

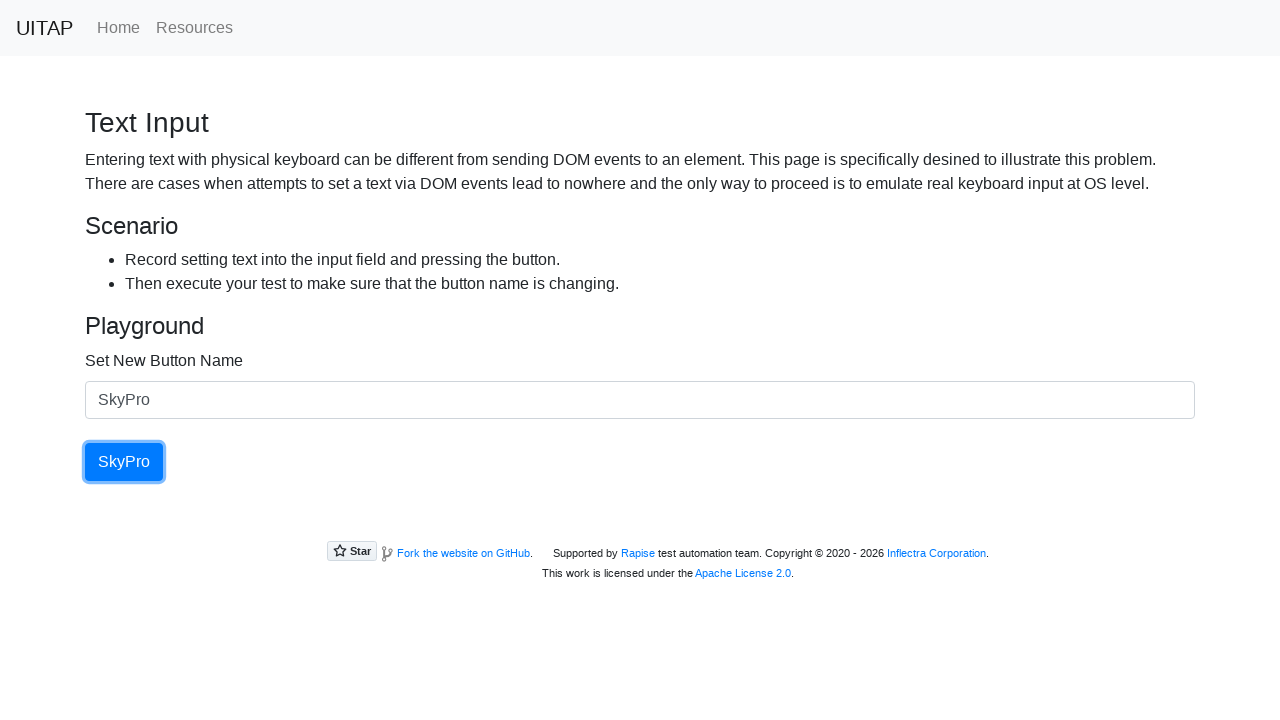